Fills out the complete signup form with username and password and submits it

Starting URL: https://www.demoblaze.com/

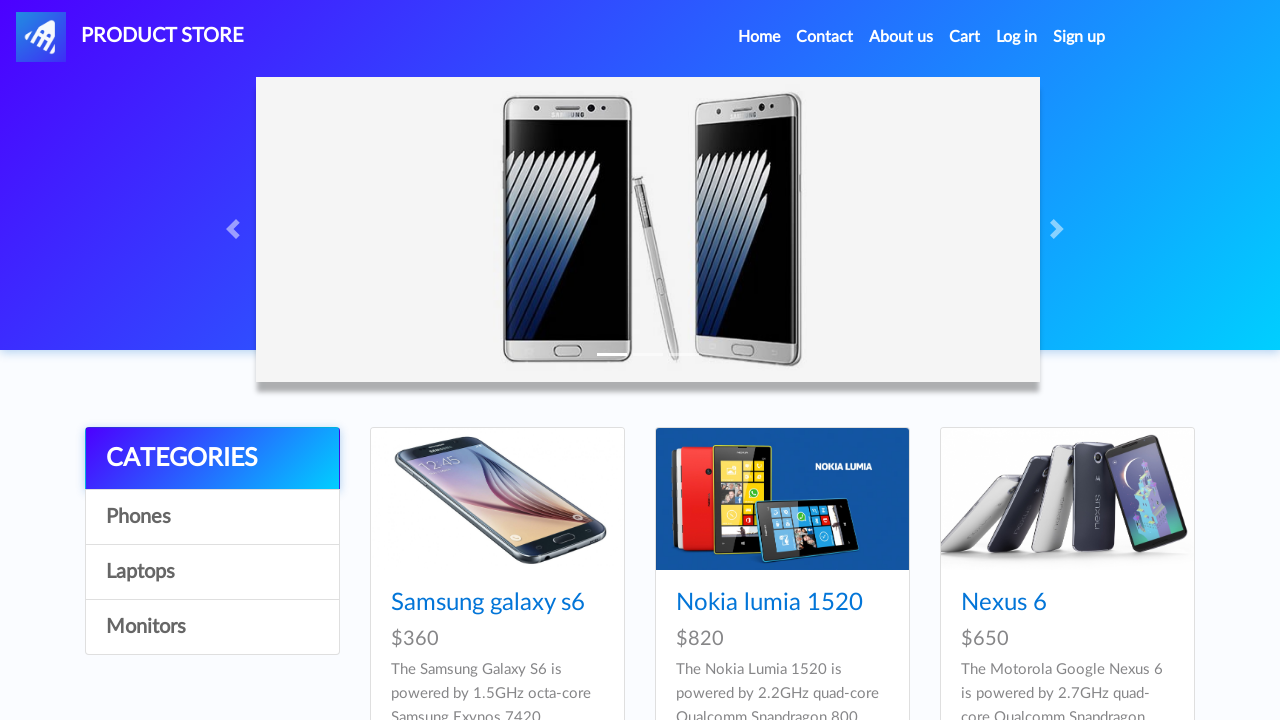

Clicked on the Sign up button at (1079, 37) on a#signin2.nav-link
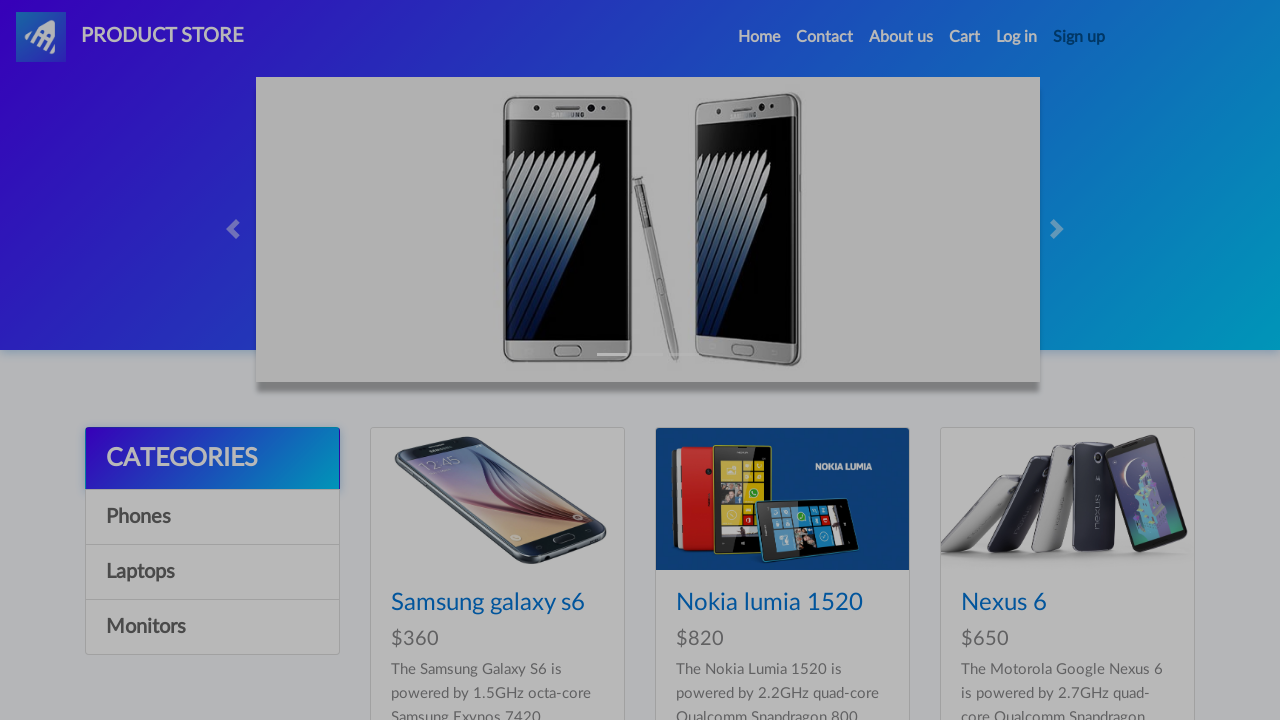

Username field became visible
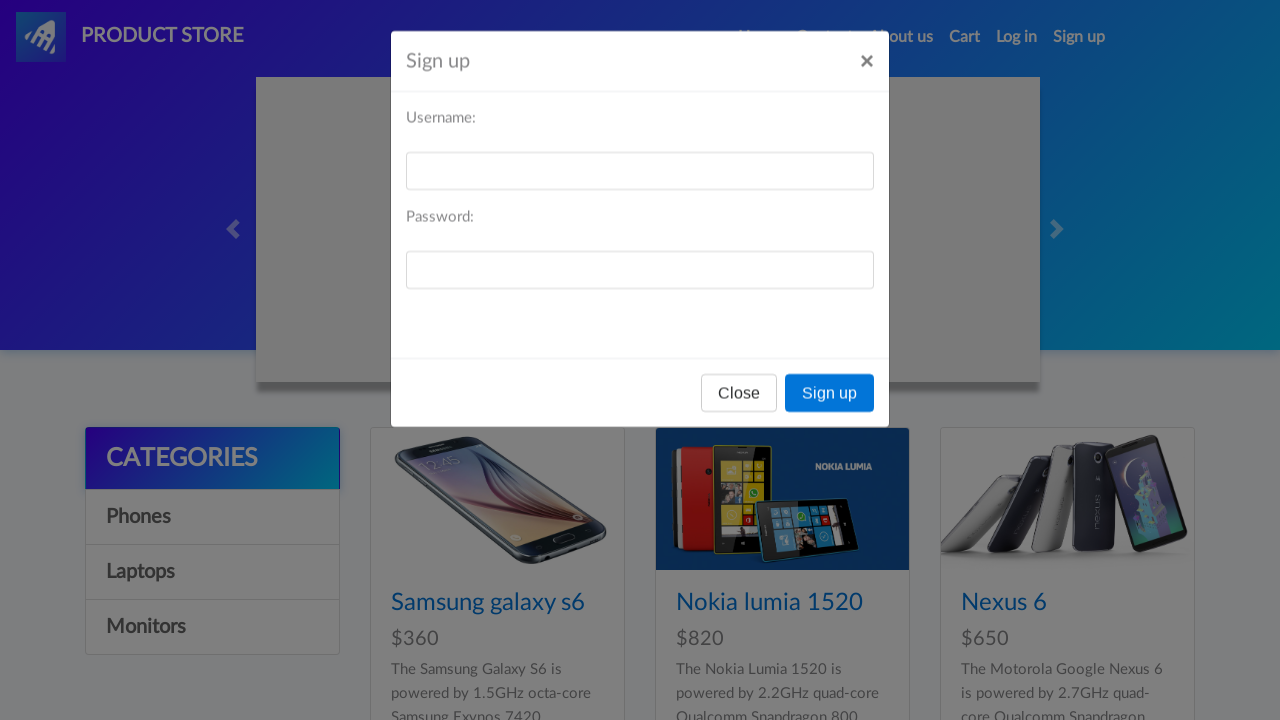

Filled username field with 'TestUser' on #sign-username
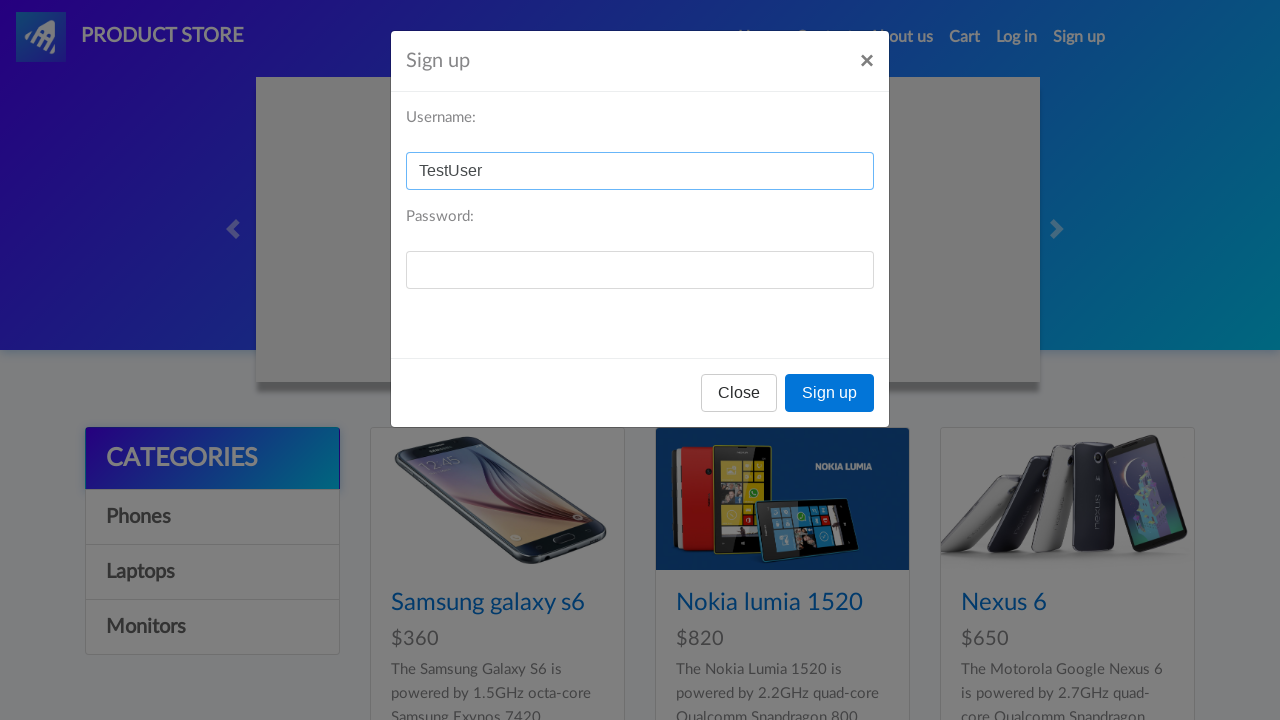

Filled password field with 'TestUser123' on #sign-password
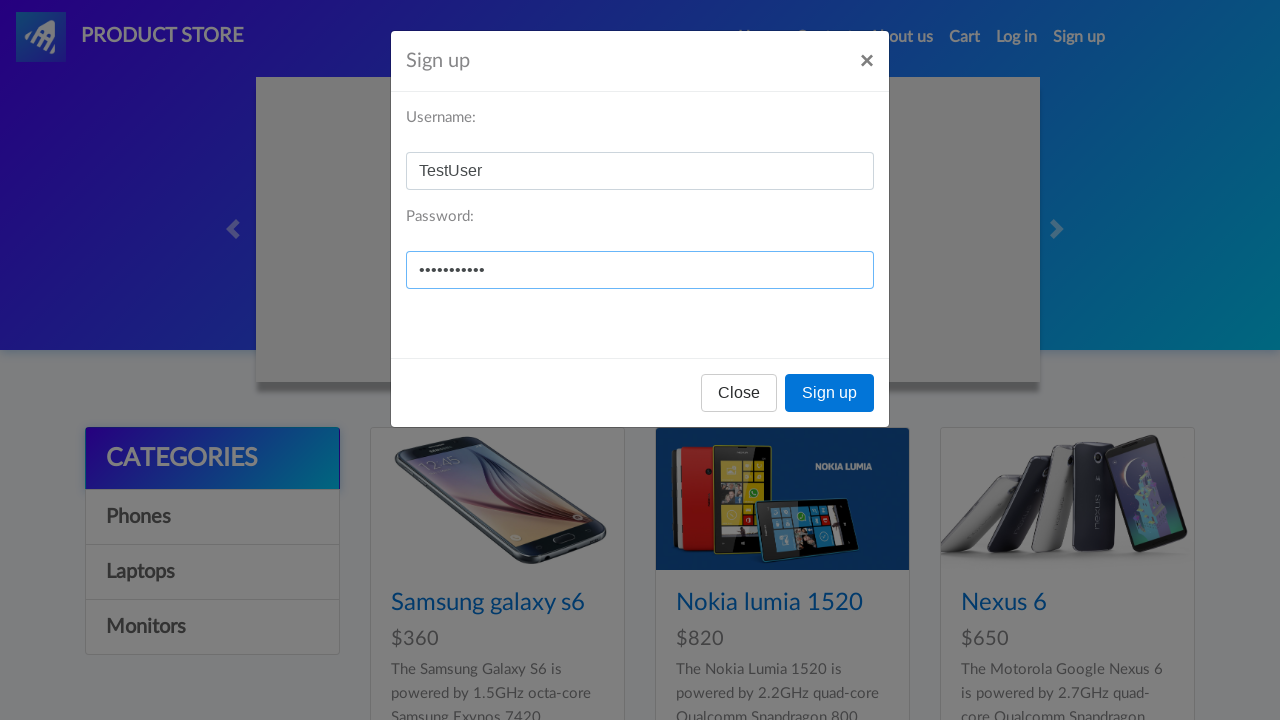

Signup button became visible
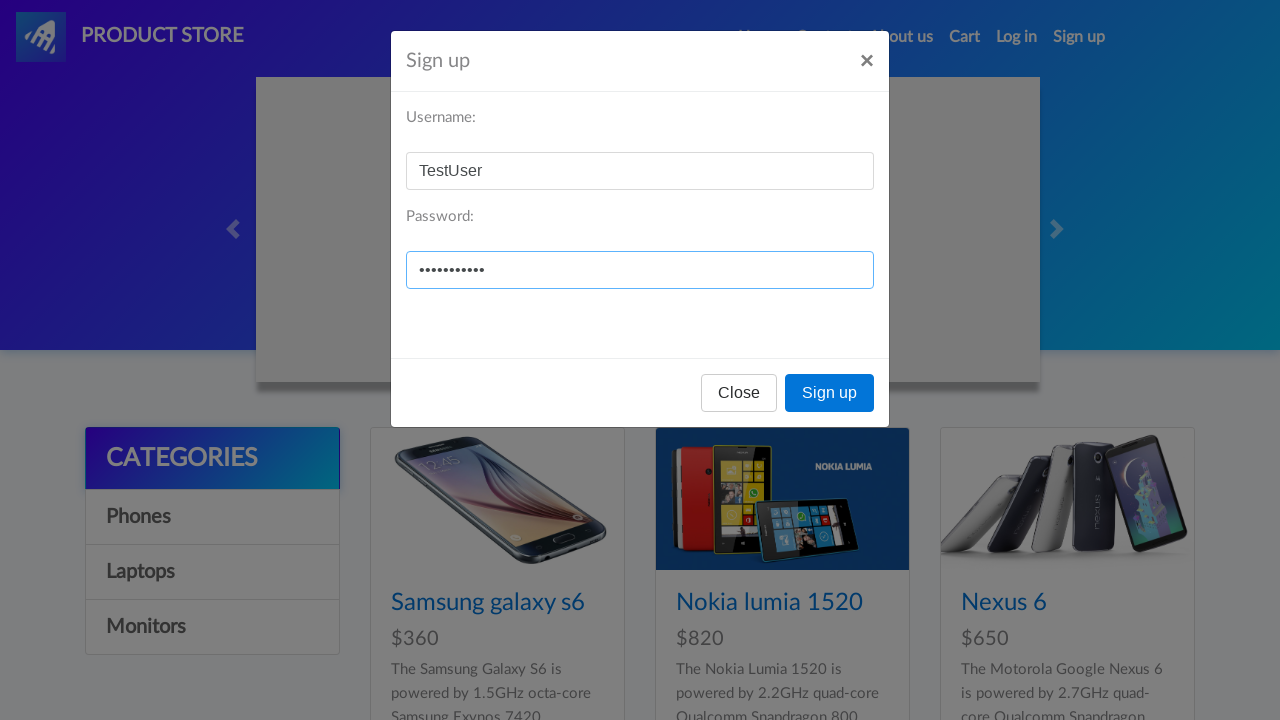

Clicked the signup button to submit the form at (830, 393) on button[onclick='register()']
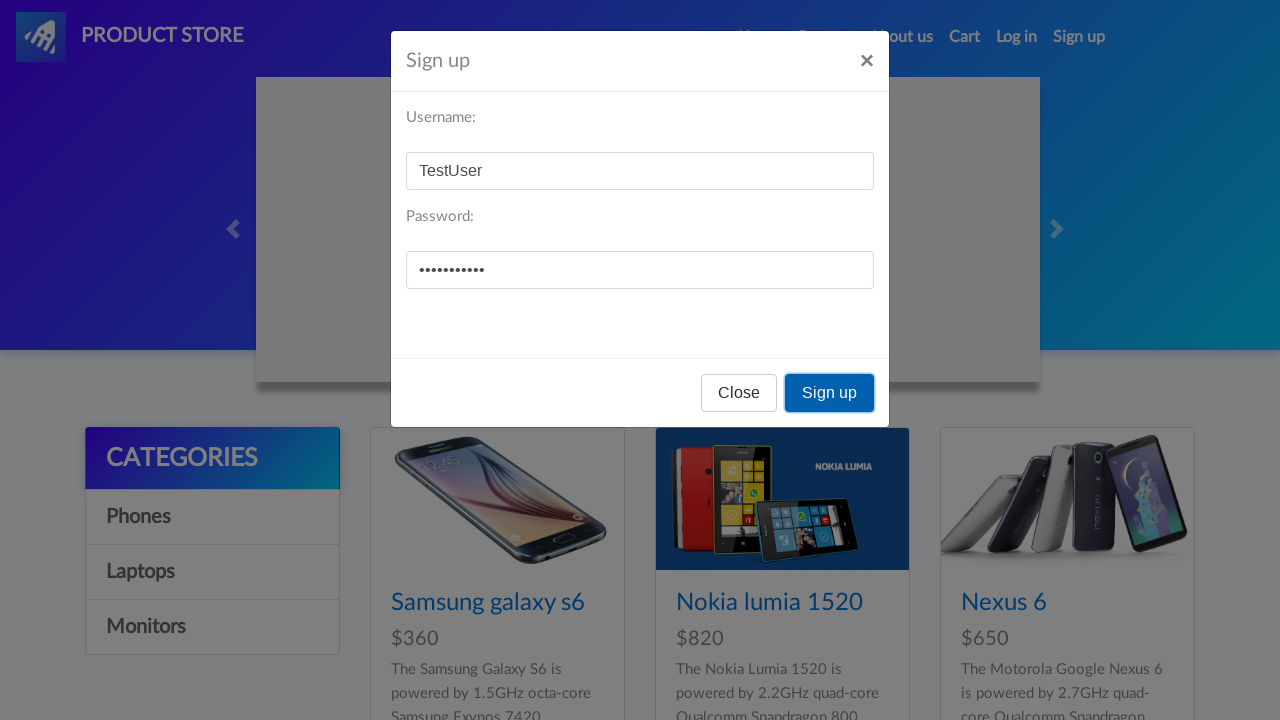

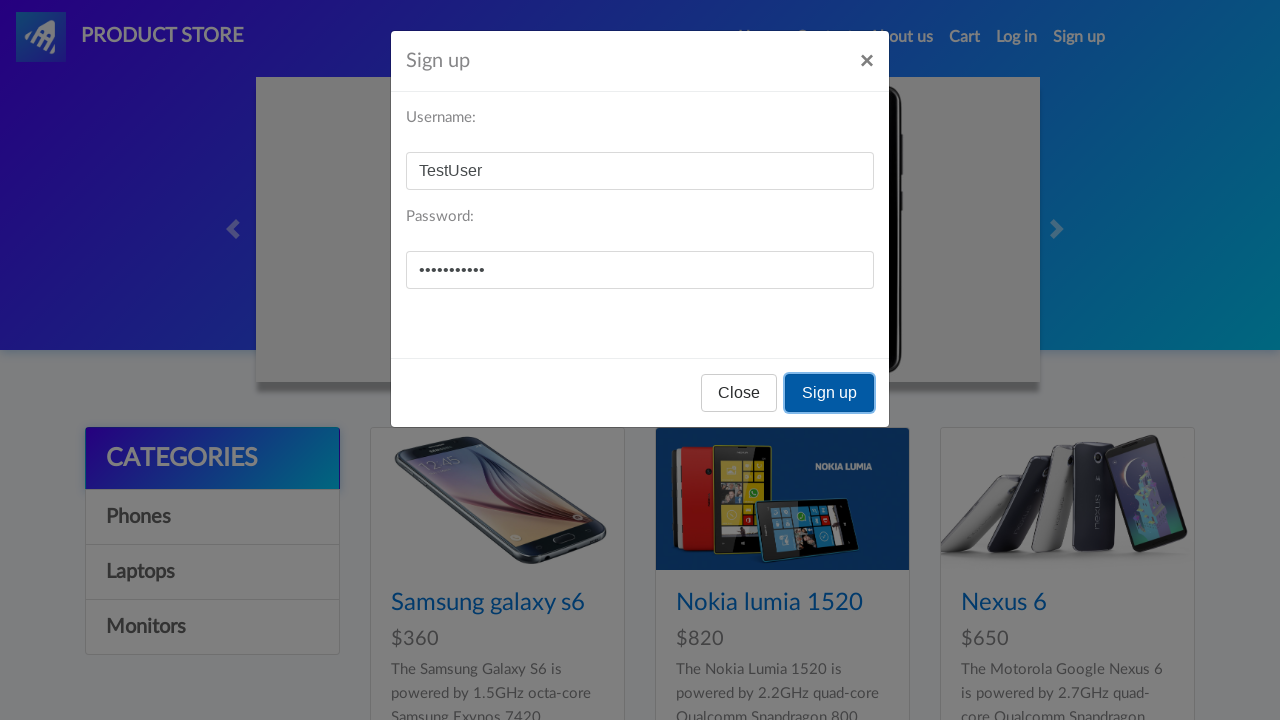